Tests clicking an alert button and accepting the alert dialog that appears

Starting URL: https://demoqa.com/alerts

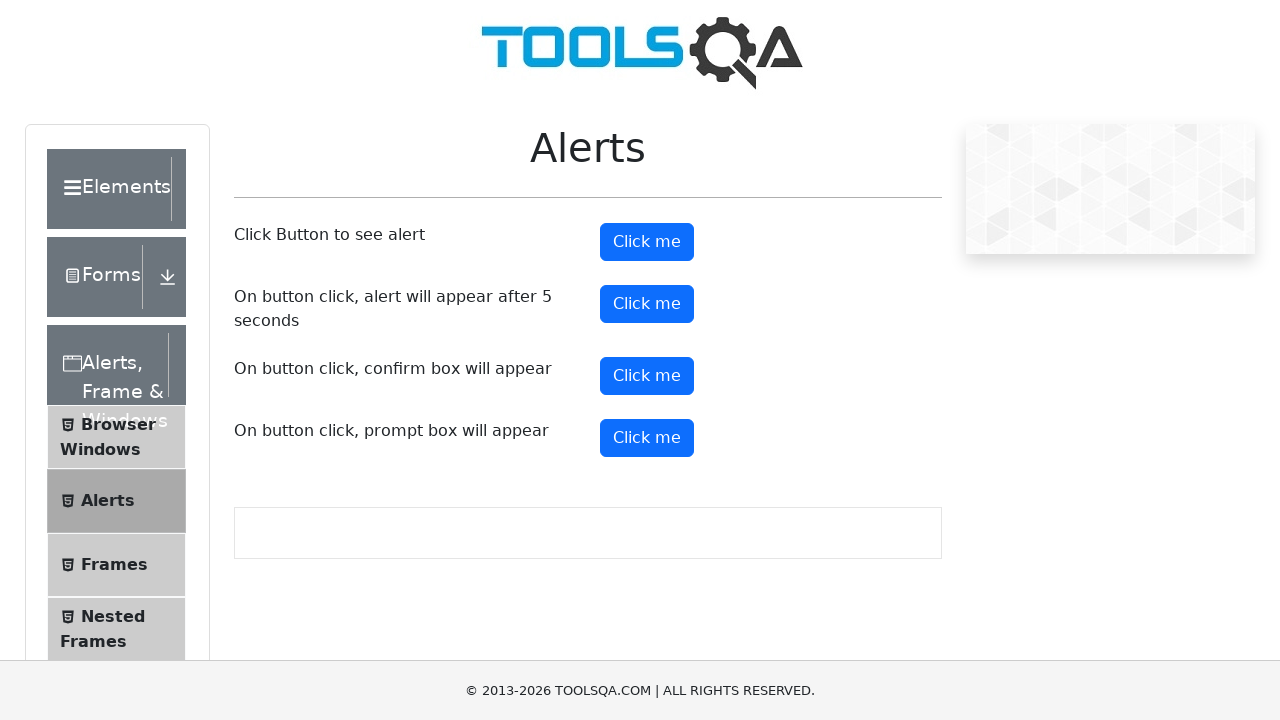

Clicked the alert button at (647, 242) on #alertButton
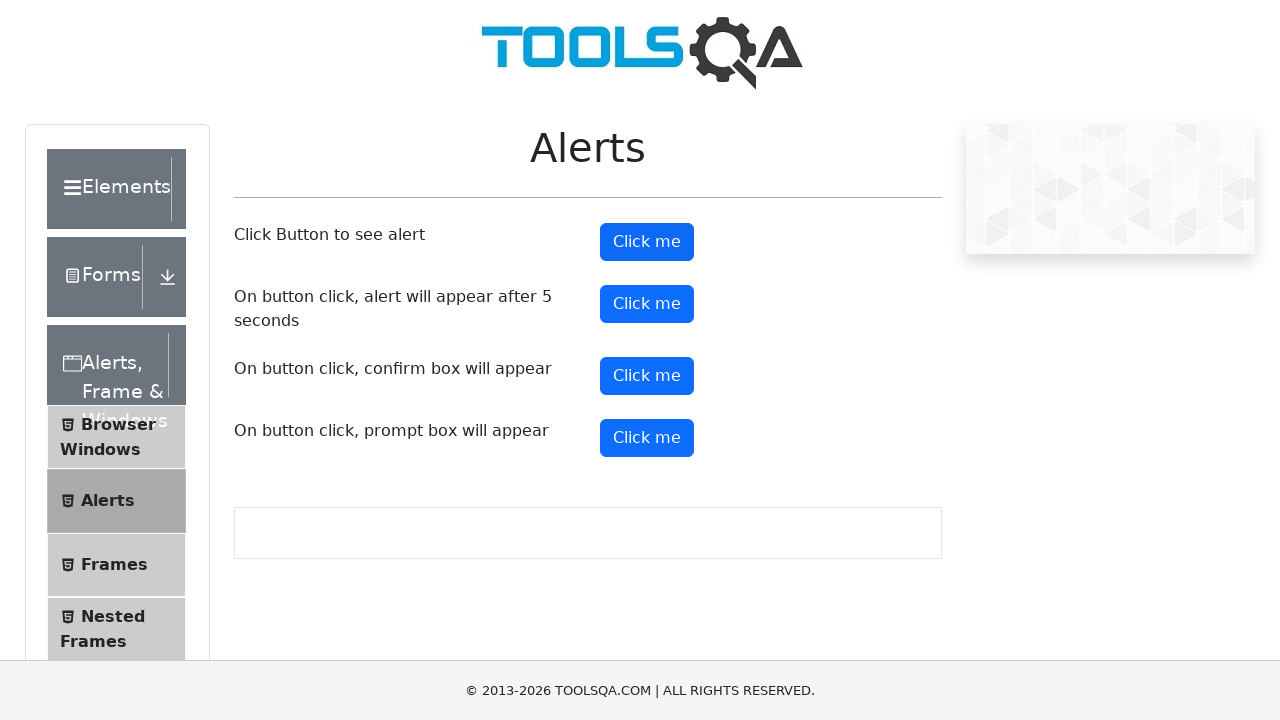

Set up dialog handler to accept alert
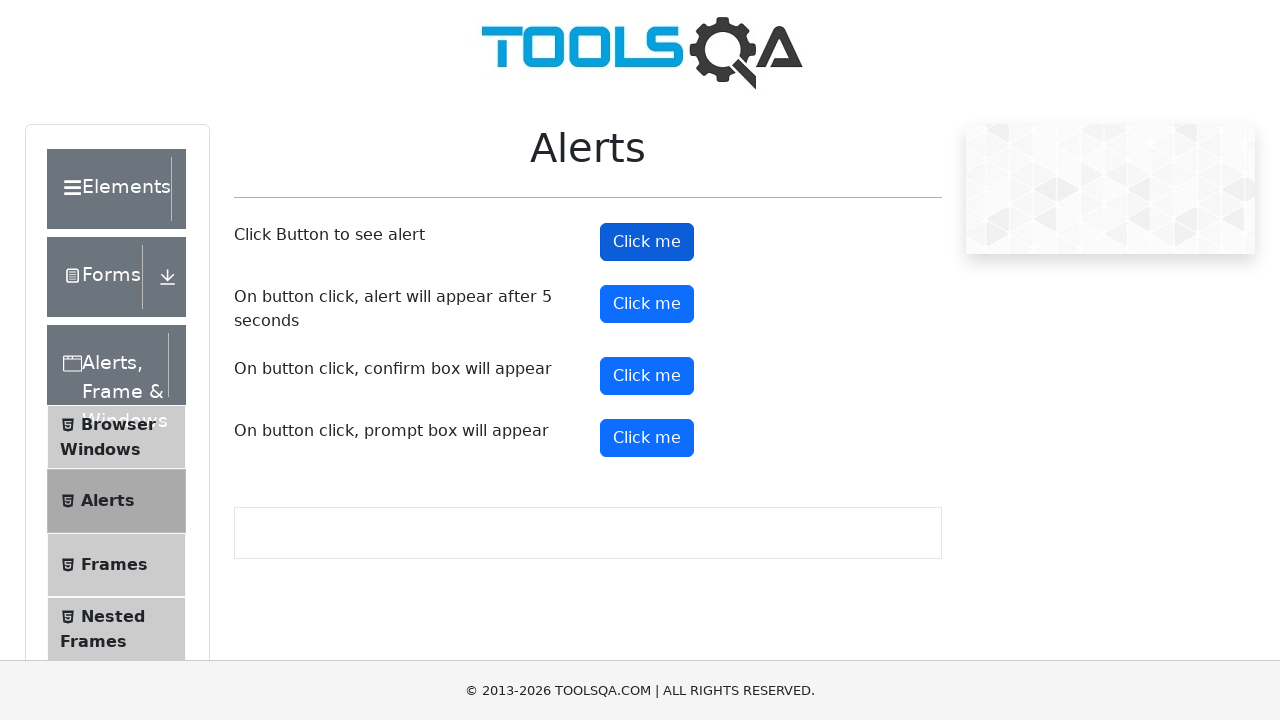

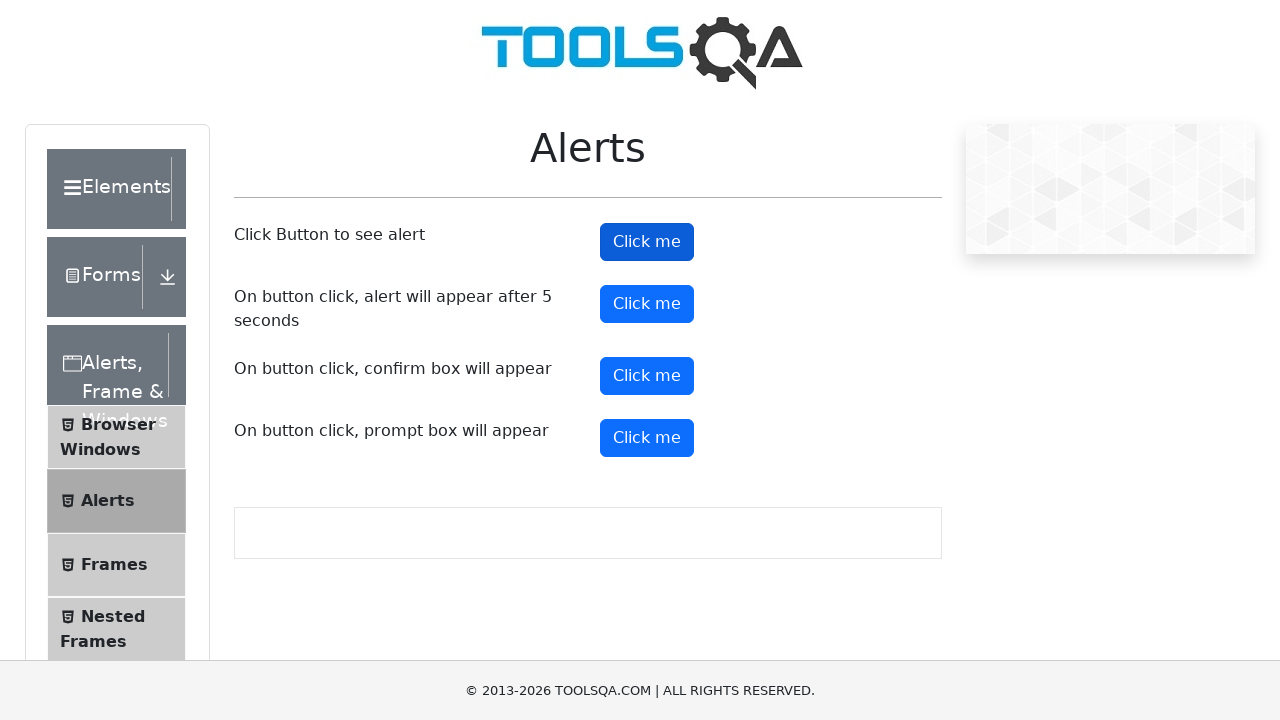